Tests the Add/Remove Elements functionality by adding multiple elements, verifying their presence, then removing them one by one and verifying they are gone

Starting URL: https://the-internet.herokuapp.com/

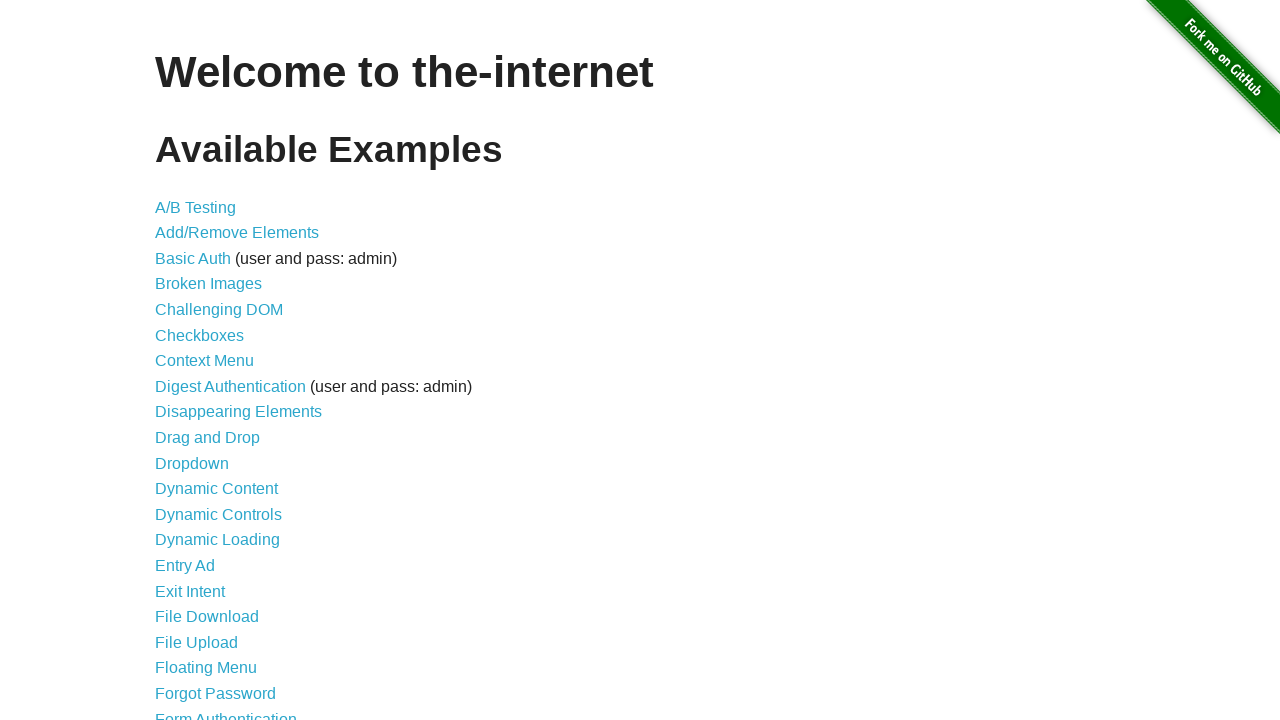

Clicked on Add/Remove Elements link at (237, 233) on xpath=//a[contains(text(),'Add/Remove Elements')]
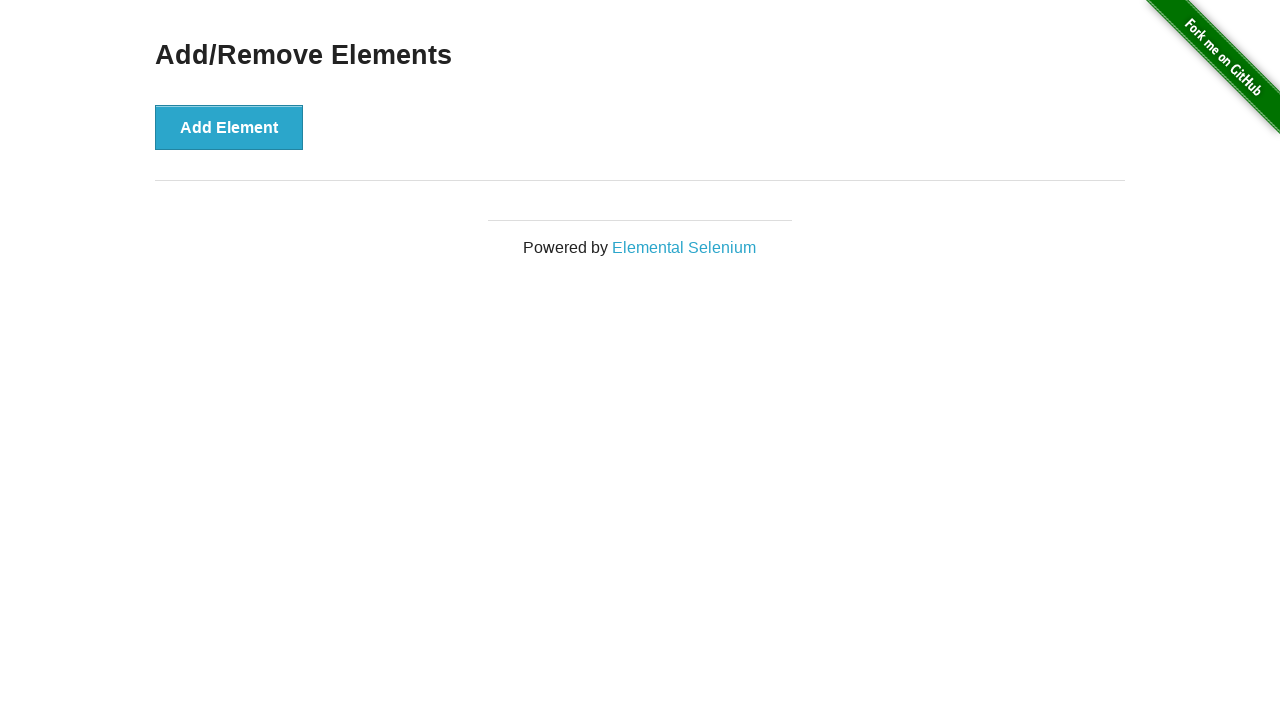

Add Element button is visible
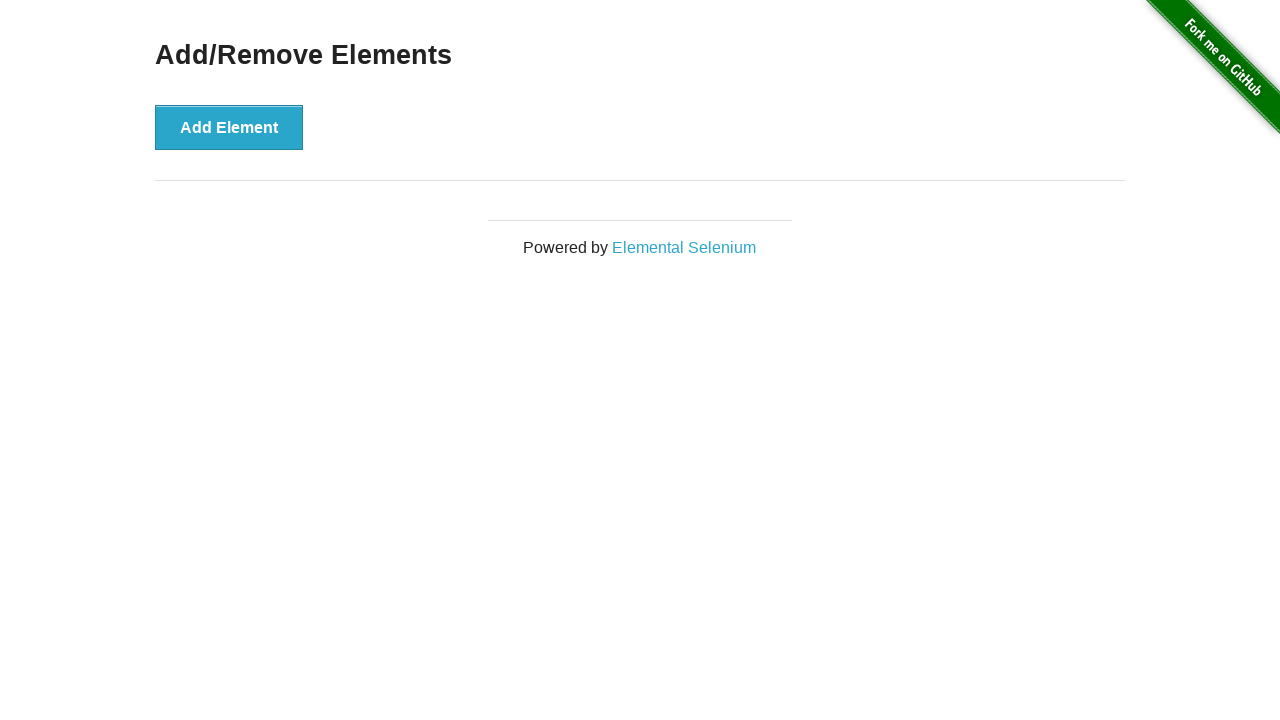

Clicked Add Element button (first time) at (229, 127) on xpath=//button[contains(text(),'Add Element')]
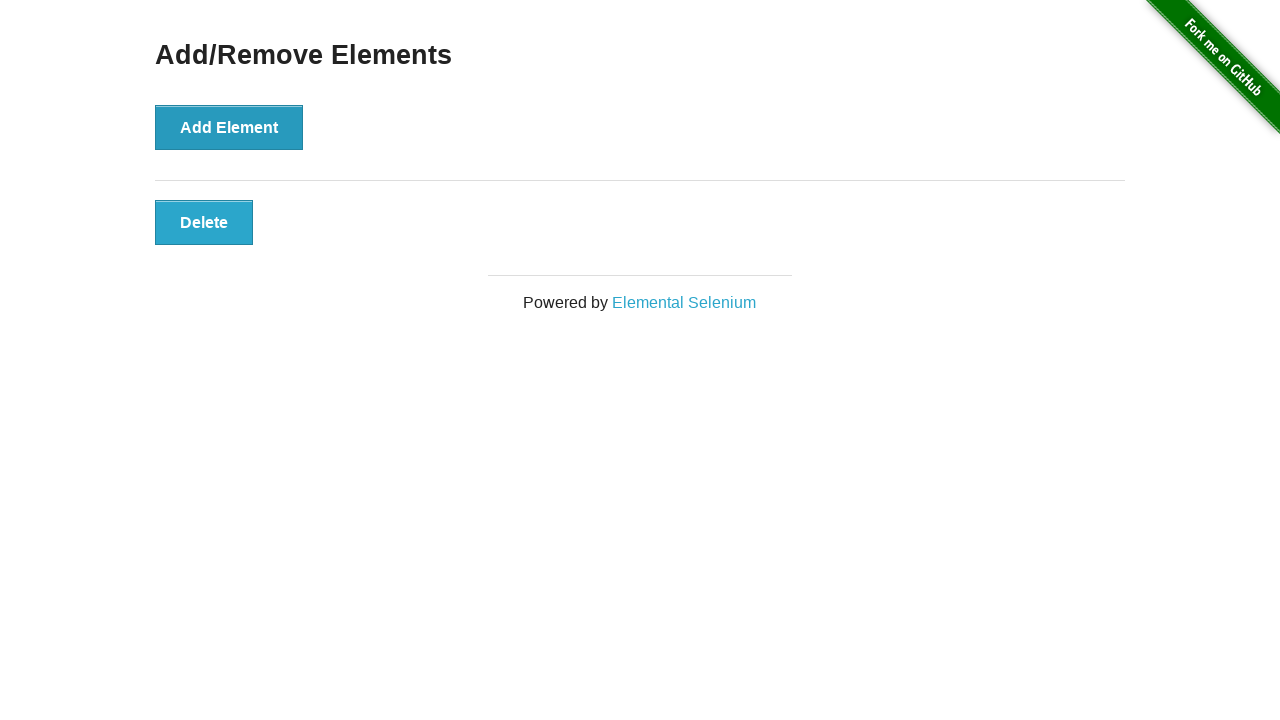

First element successfully added and verified
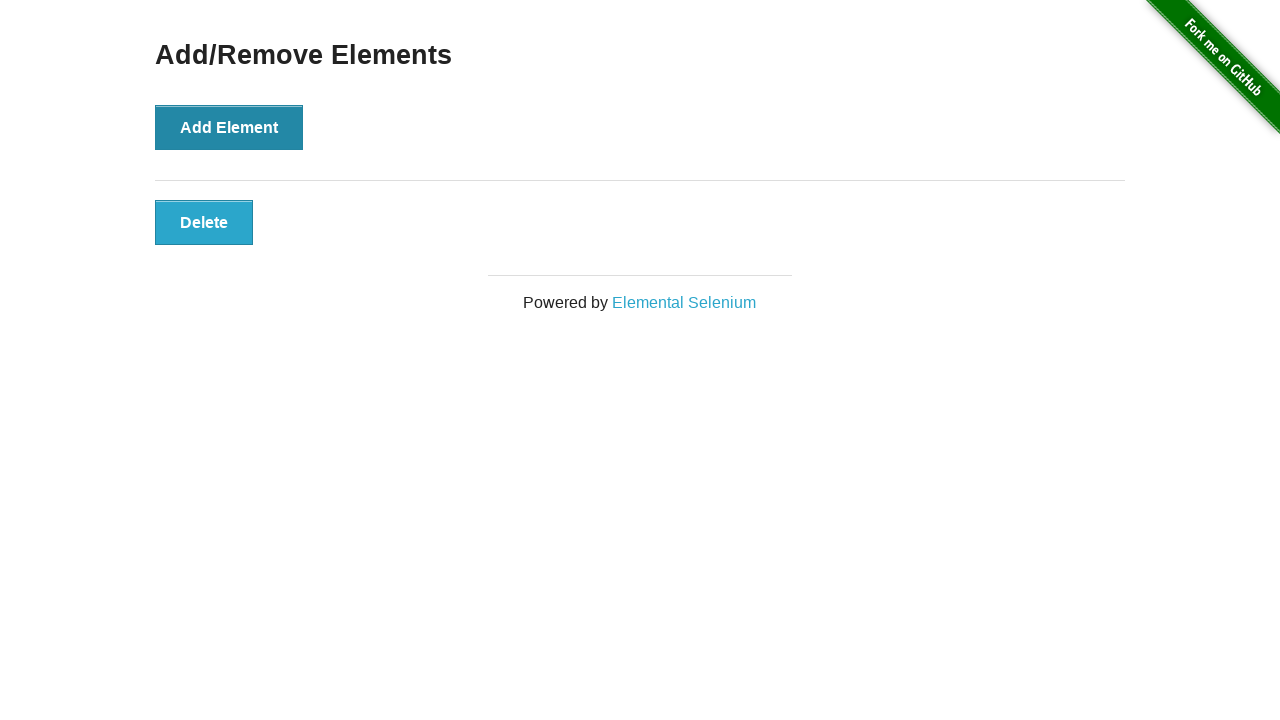

Clicked Add Element button (iteration 2) at (229, 127) on xpath=//button[contains(text(),'Add Element')]
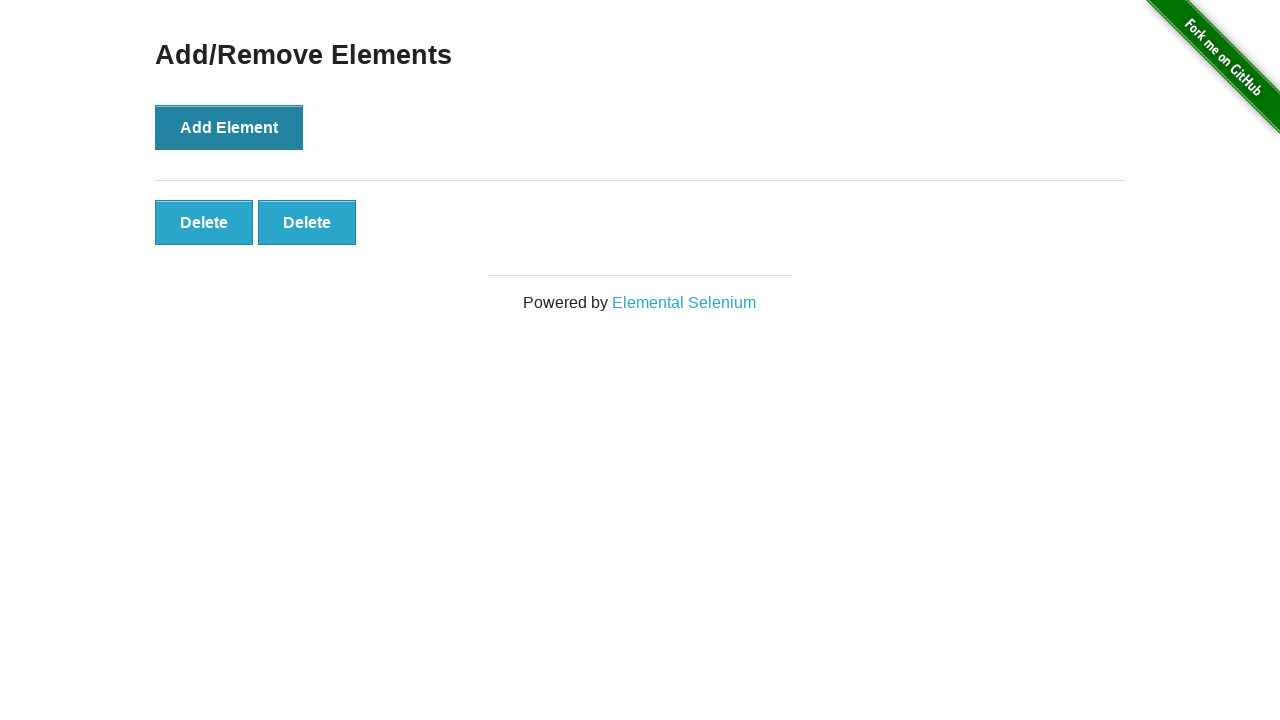

Clicked Add Element button (iteration 3) at (229, 127) on xpath=//button[contains(text(),'Add Element')]
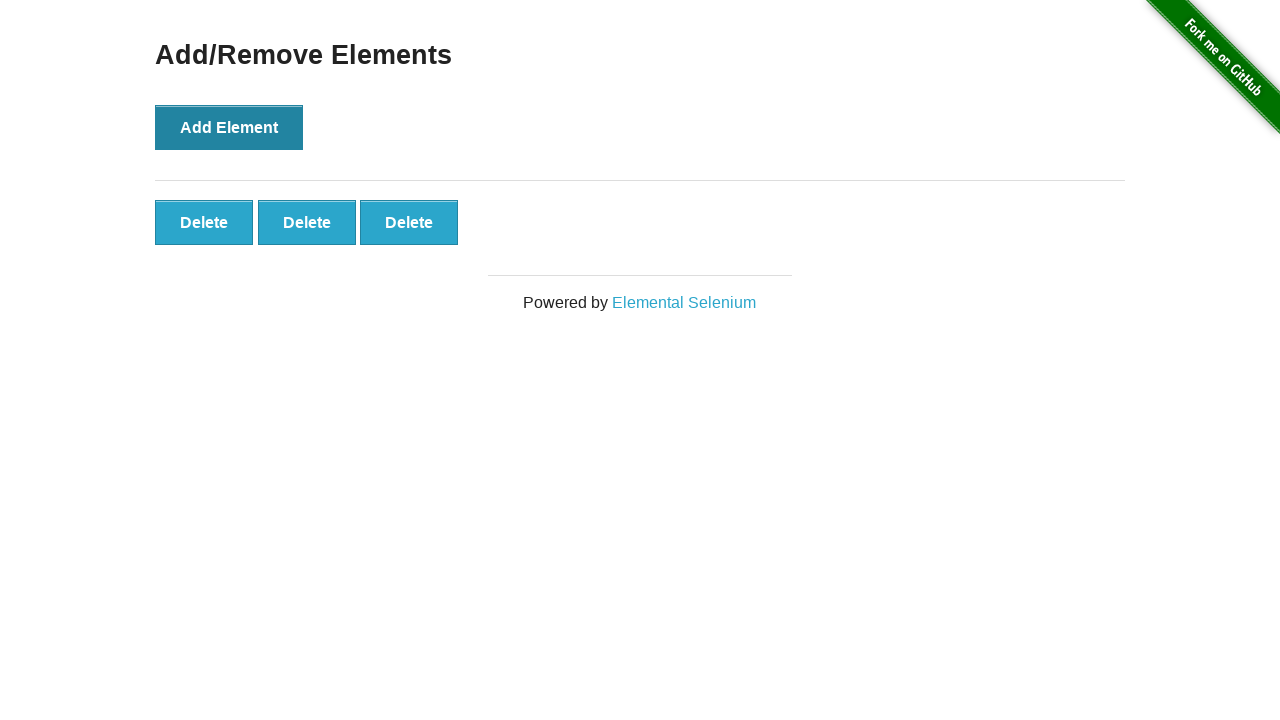

Clicked Add Element button (iteration 4) at (229, 127) on xpath=//button[contains(text(),'Add Element')]
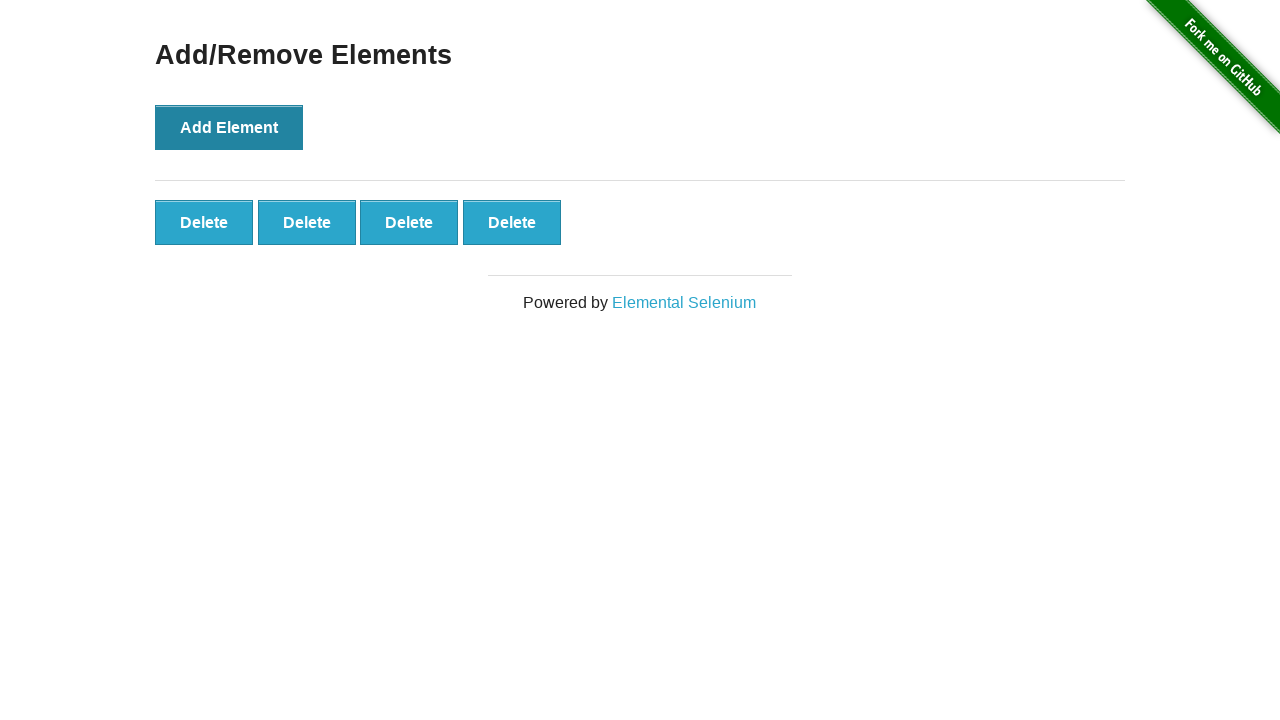

Clicked Add Element button (iteration 5) at (229, 127) on xpath=//button[contains(text(),'Add Element')]
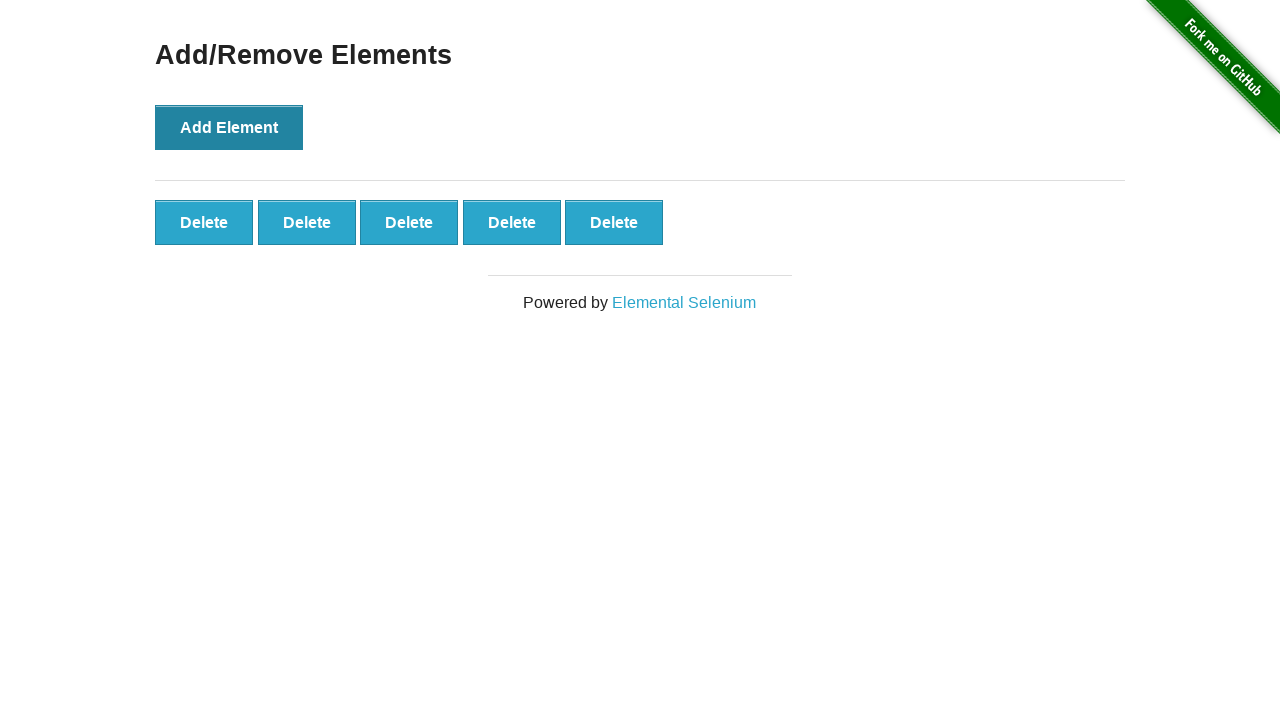

Clicked Add Element button (iteration 6) at (229, 127) on xpath=//button[contains(text(),'Add Element')]
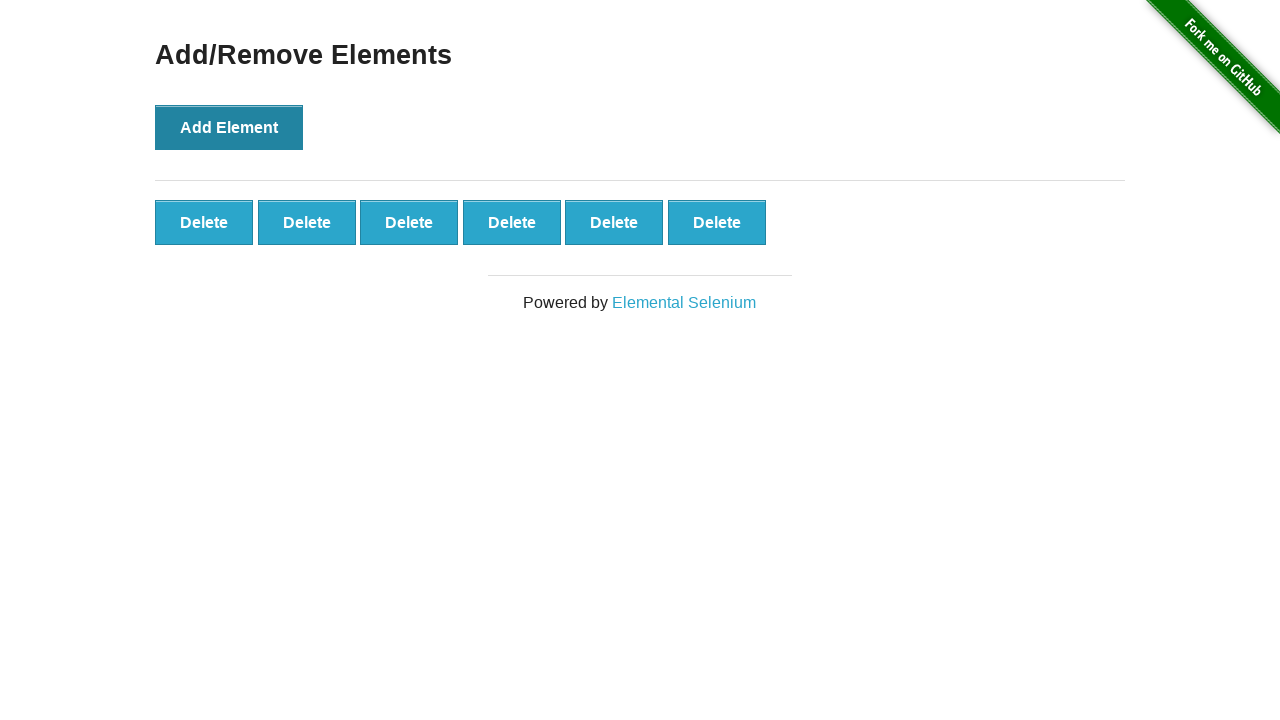

All 6 elements are now present on the page
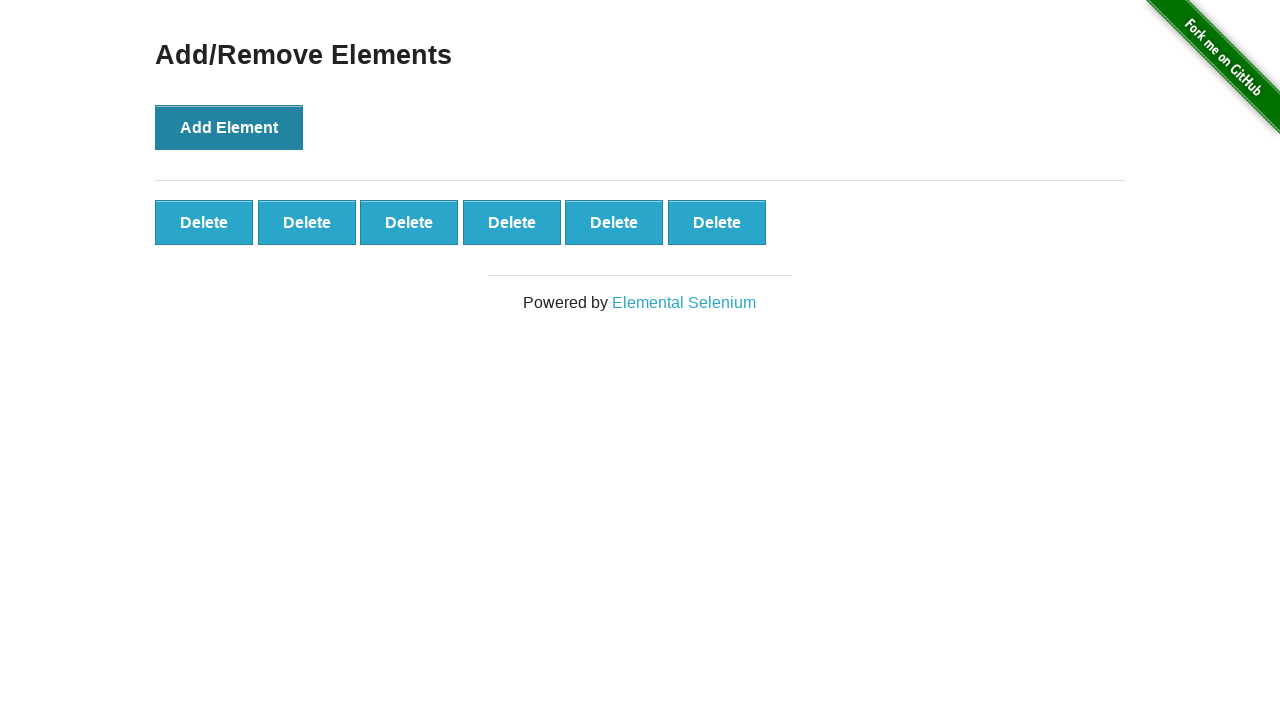

Removed second element by clicking its delete button at (307, 222) on xpath=//body/div[2]/div[1]/div[1]/div[1]/button[2]
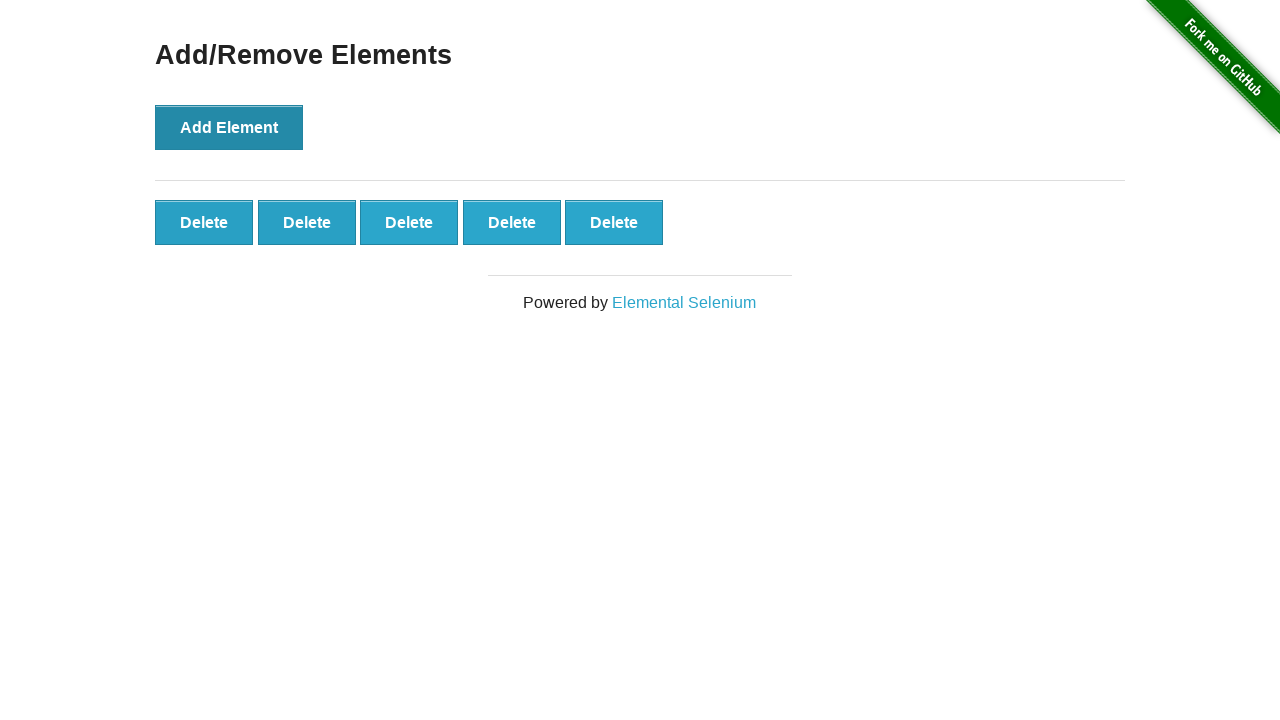

Removed element 2 of remaining 5 elements at (204, 222) on xpath=//body/div[2]/div[1]/div[1]/div[1]/button[1]
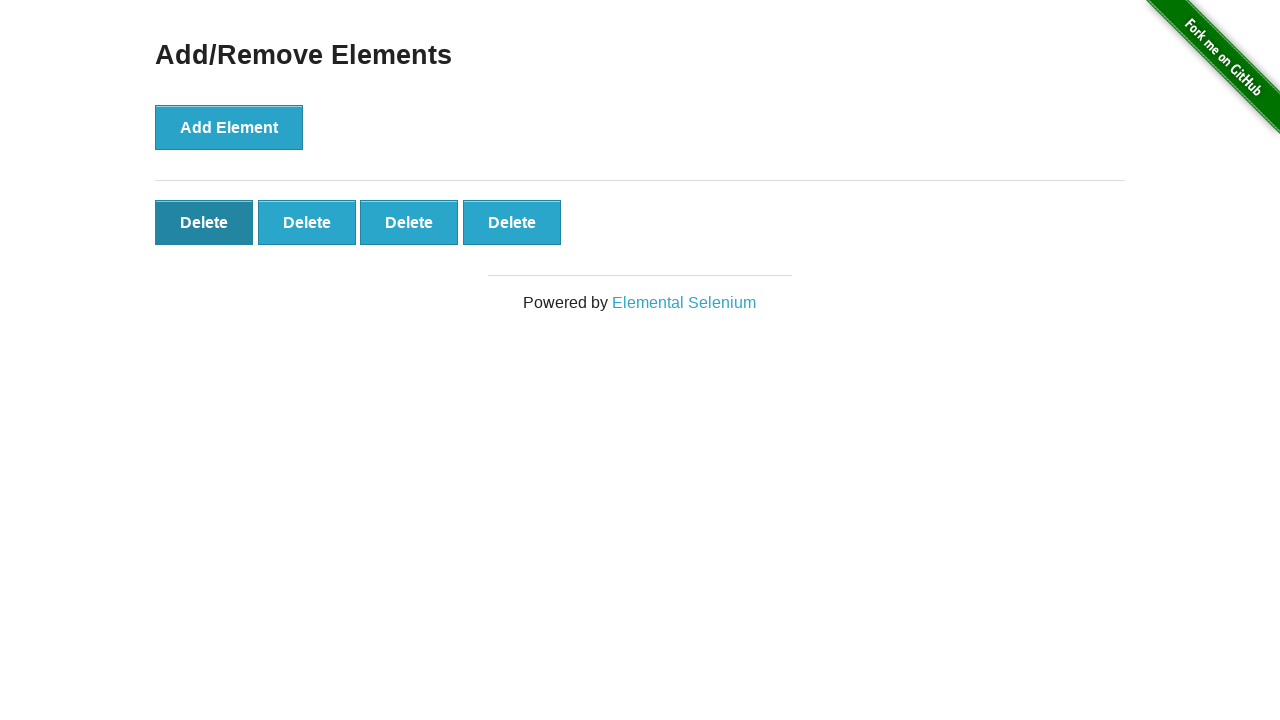

Removed element 3 of remaining 5 elements at (204, 222) on xpath=//body/div[2]/div[1]/div[1]/div[1]/button[1]
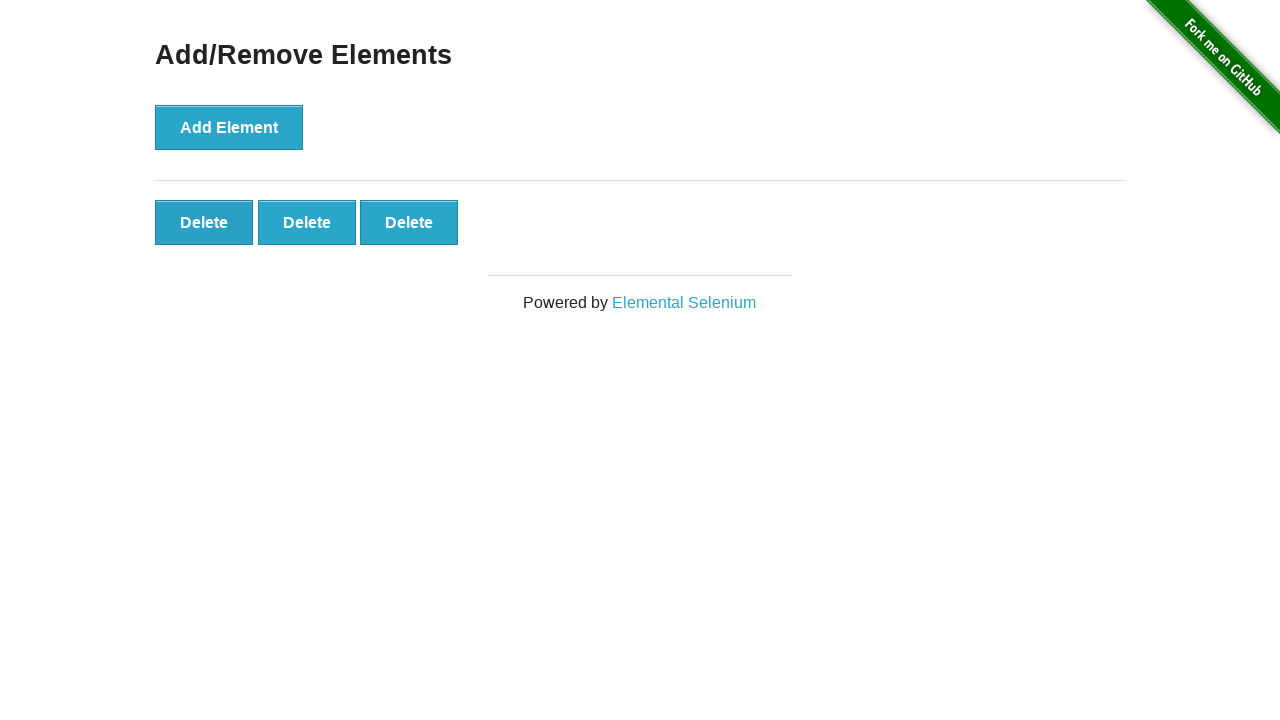

Removed element 4 of remaining 5 elements at (204, 222) on xpath=//body/div[2]/div[1]/div[1]/div[1]/button[1]
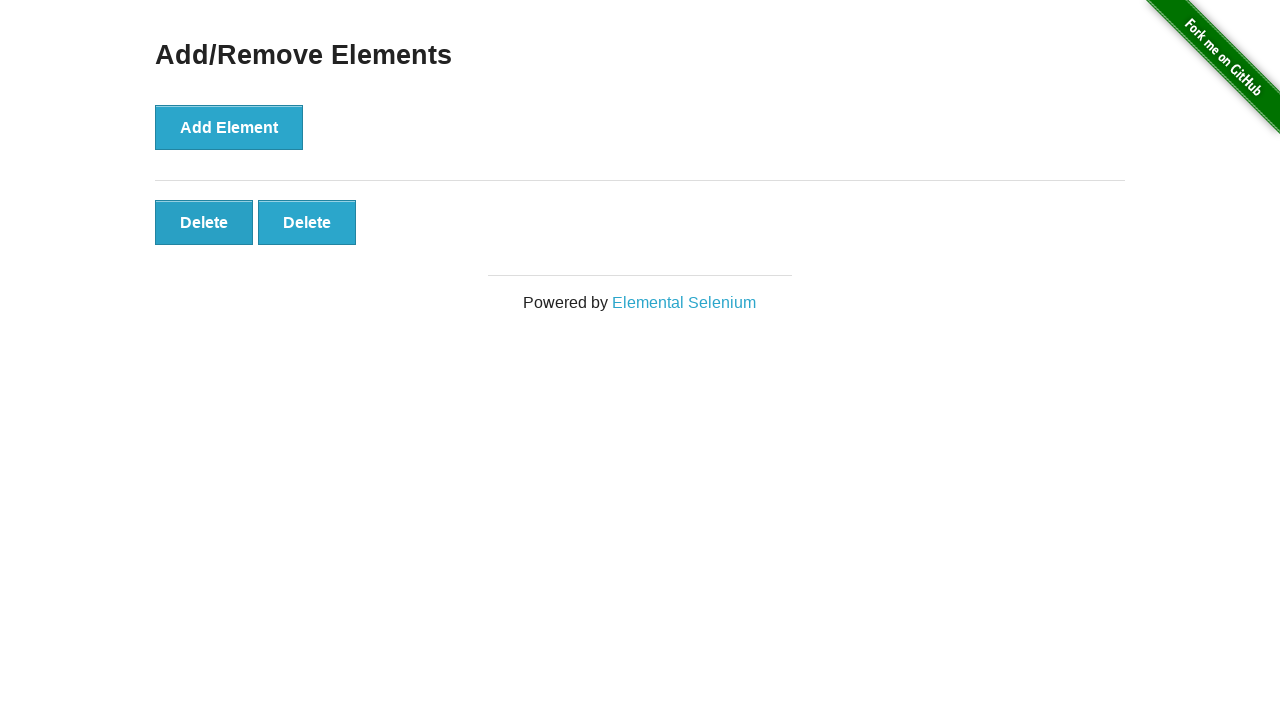

Removed element 5 of remaining 5 elements at (204, 222) on xpath=//body/div[2]/div[1]/div[1]/div[1]/button[1]
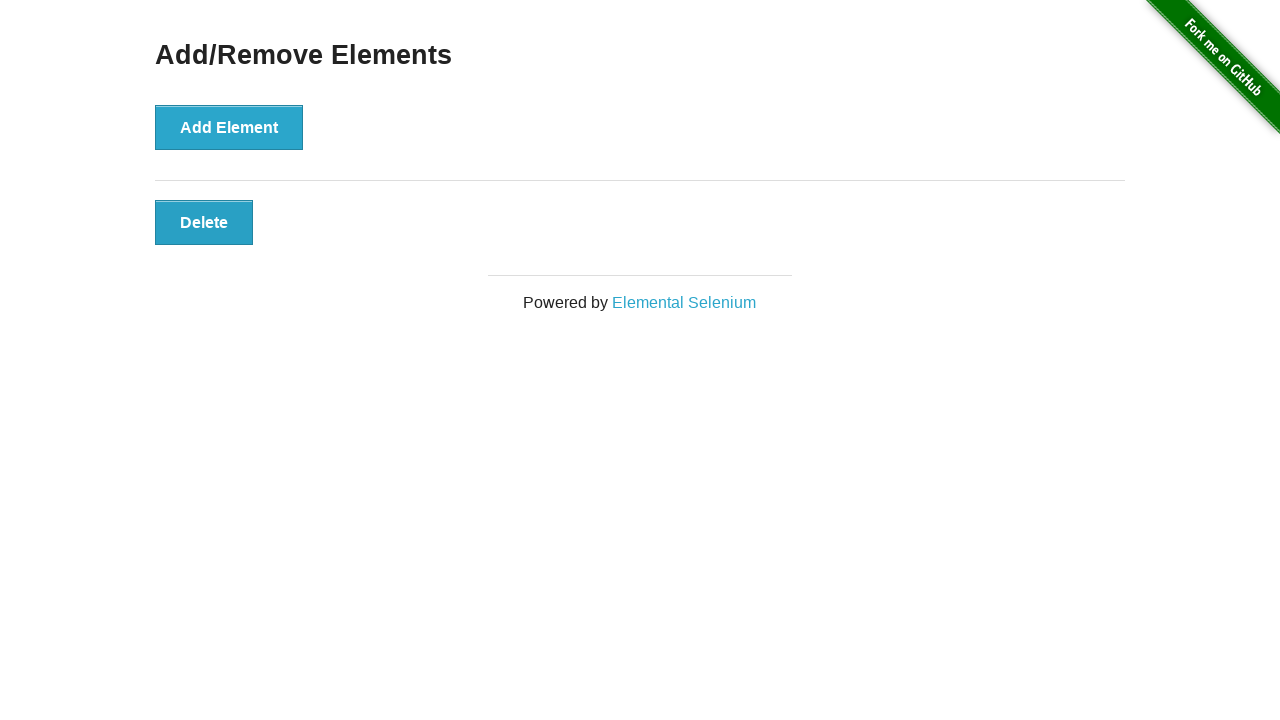

Removed element 6 of remaining 5 elements at (204, 222) on xpath=//body/div[2]/div[1]/div[1]/div[1]/button[1]
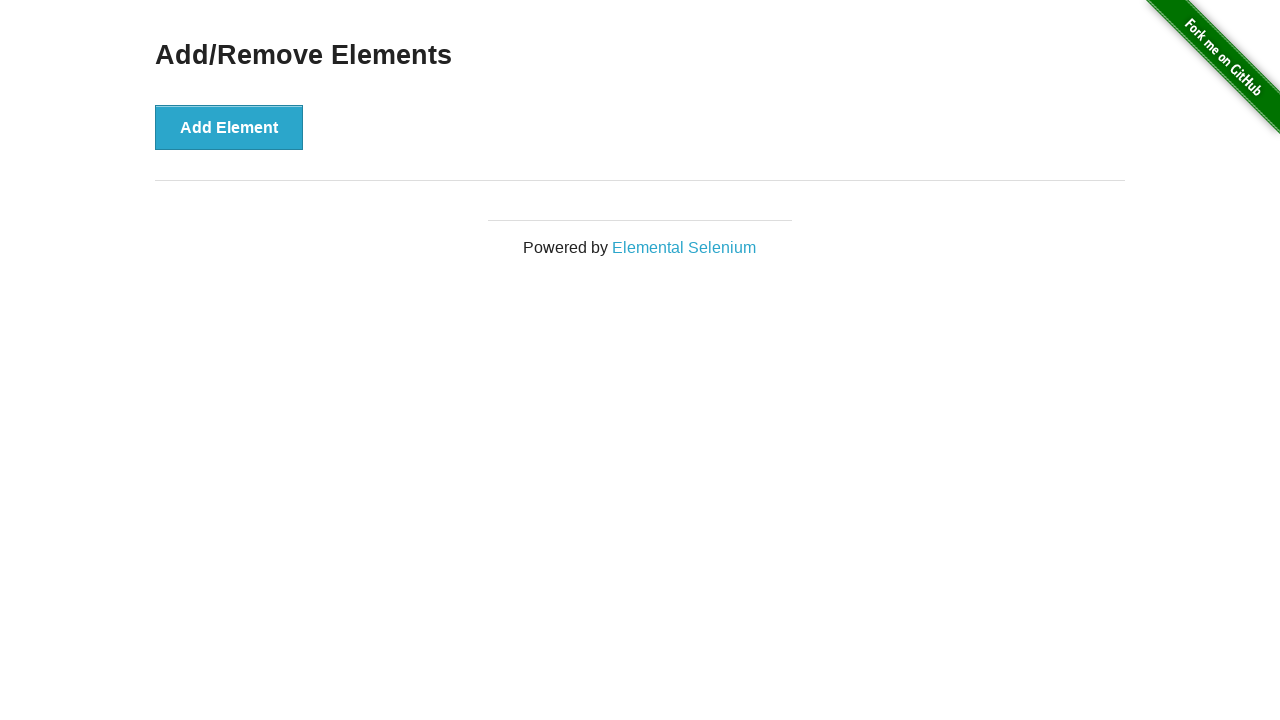

Verified all elements have been removed from the page
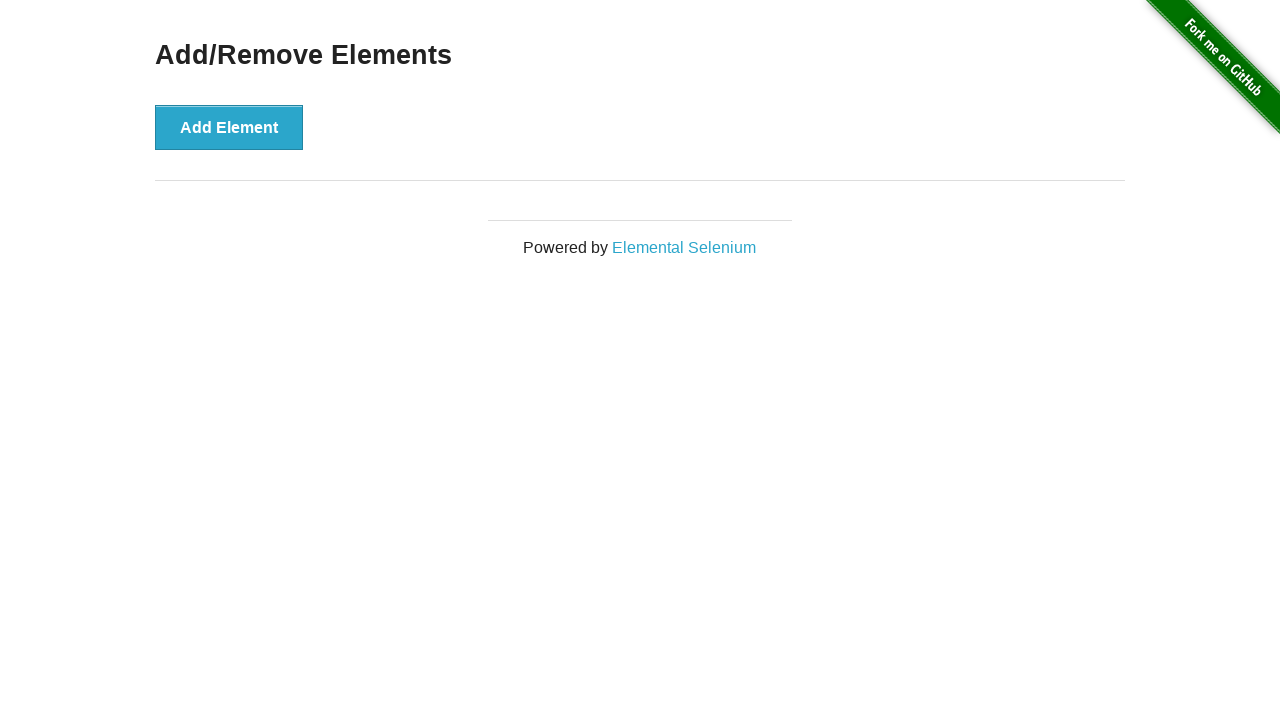

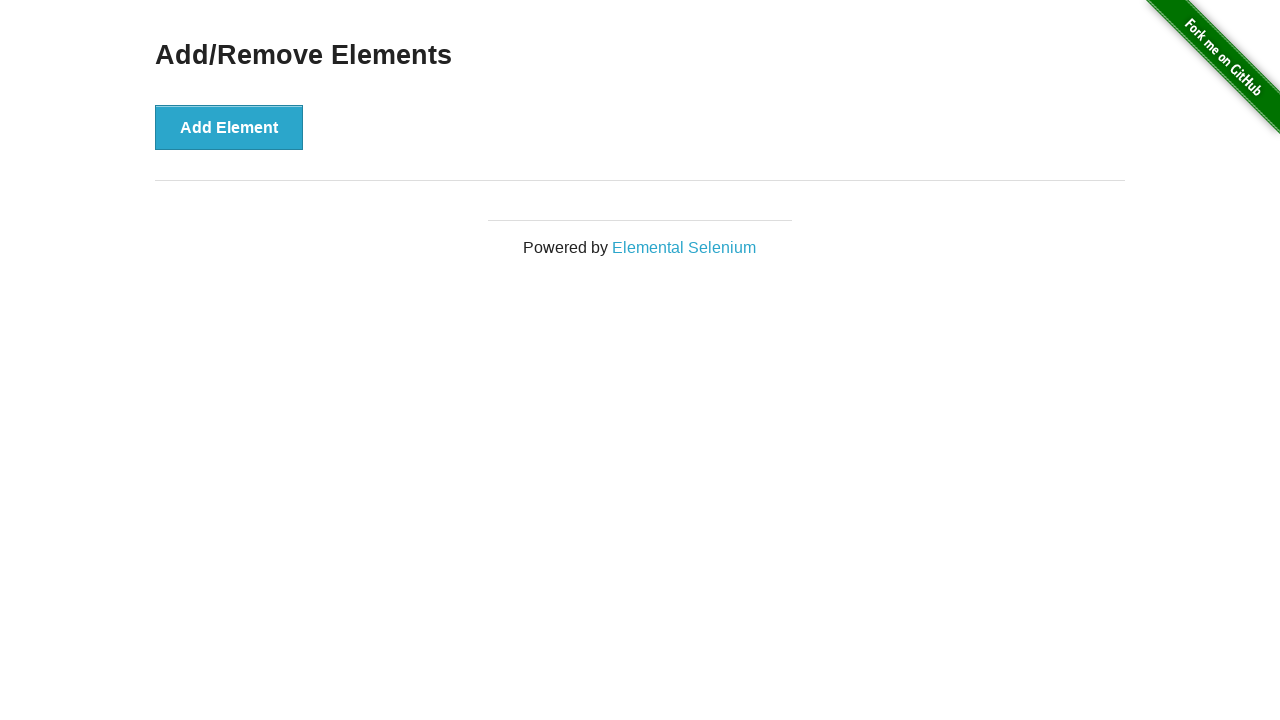